Tests navigating to Swift App Development page through the Technologies menu

Starting URL: https://www.tranktechnologies.com/

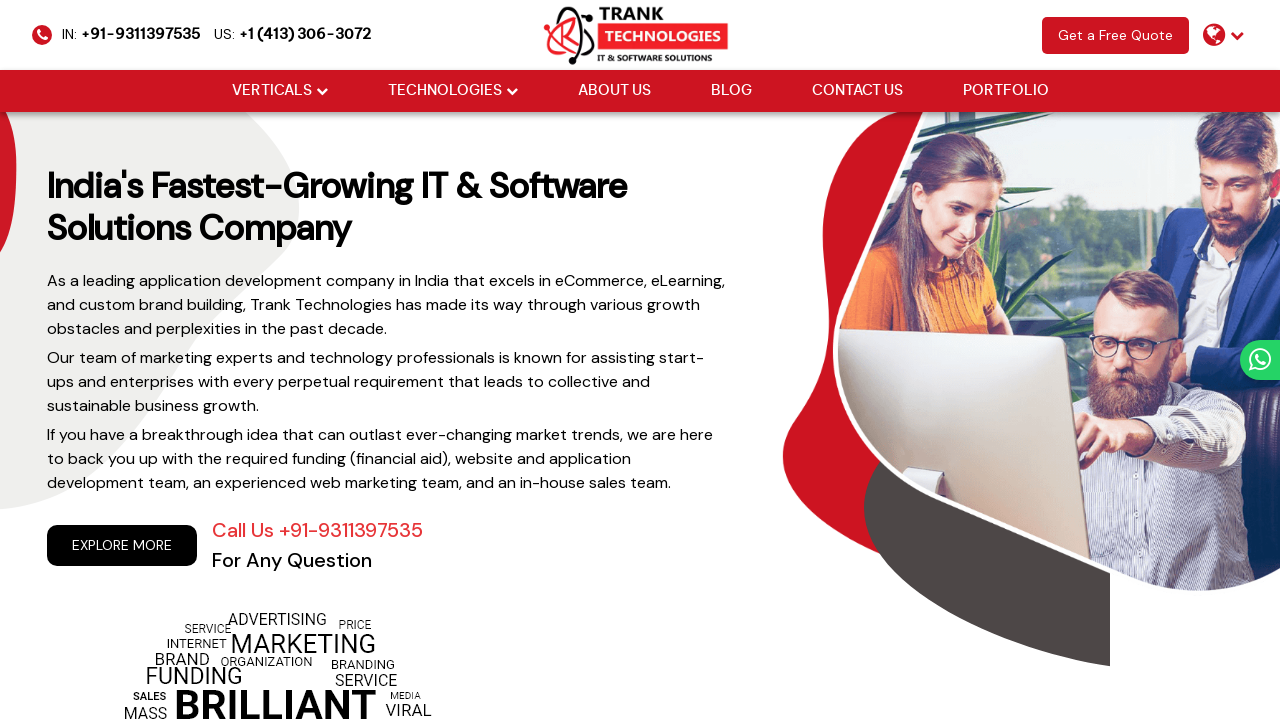

Clicked Technologies dropdown menu at (452, 91) on (//li[@class='drop_down'])[2]
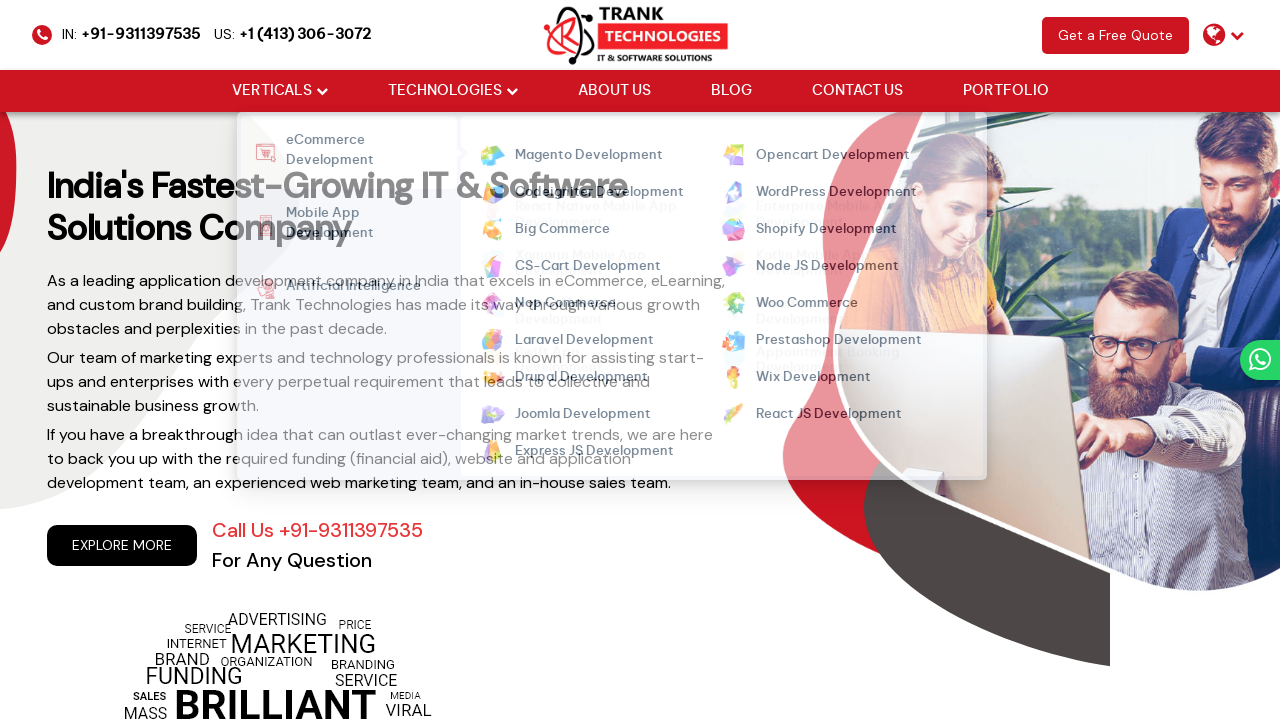

Hovered over Mobile App Development submenu at (340, 226) on xpath=//li[@data-id='mobileApp']
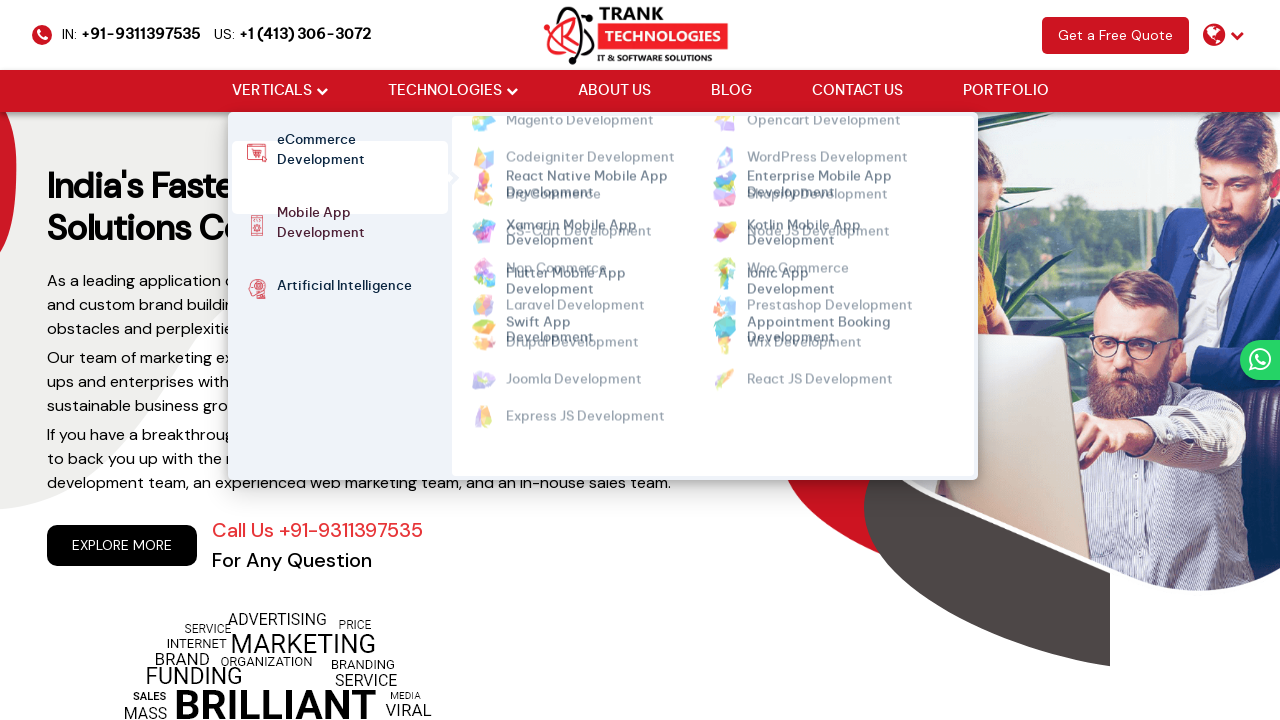

Clicked Swift Mobile App Development link at (550, 305) on xpath=//a[@href='https://www.tranktechnologies.com/swift-mobile-app-development'
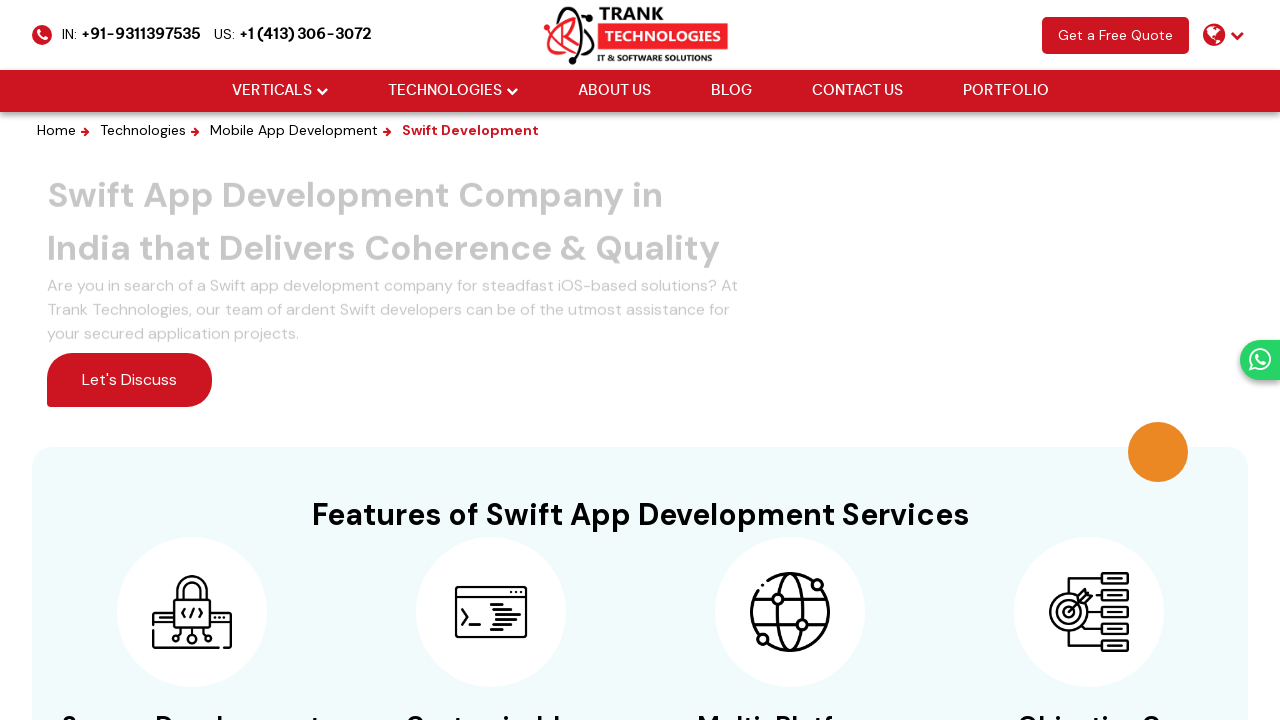

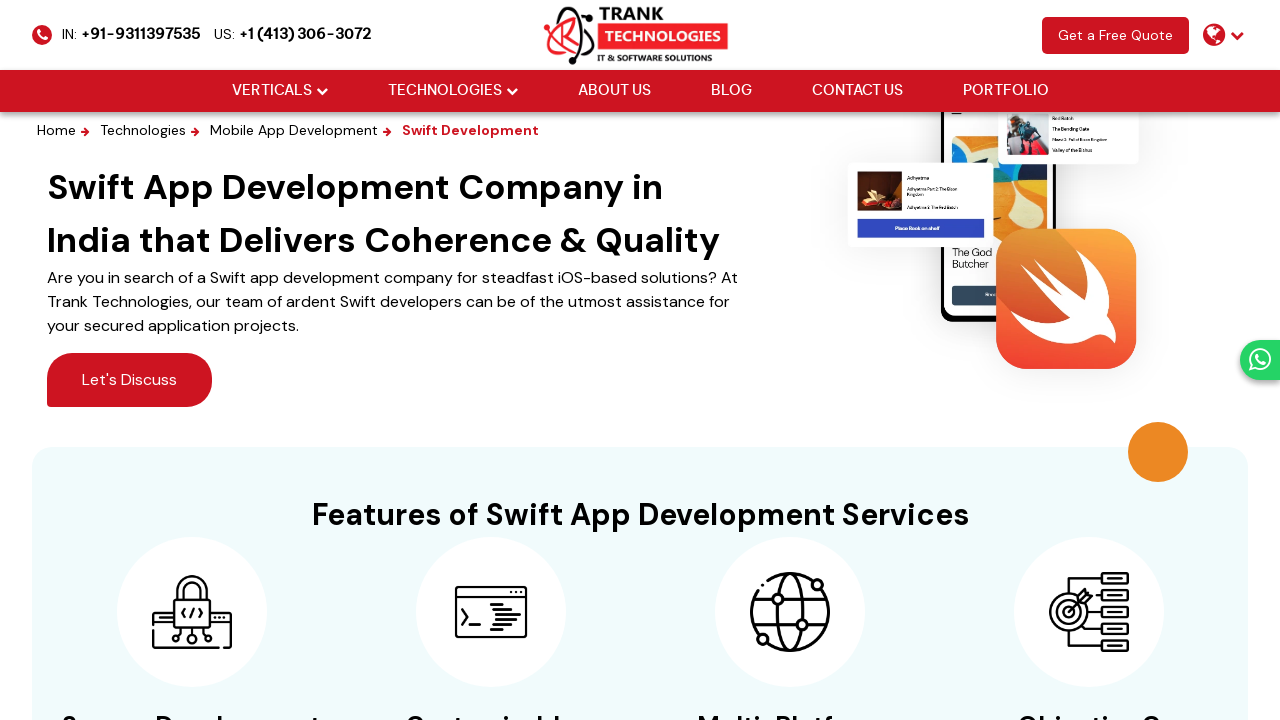